Tests scroll functionality and mouse hover interaction by scrolling to an element and hovering over it to reveal a dropdown menu, then clicking on the "Top" option.

Starting URL: https://rahulshettyacademy.com/AutomationPractice/

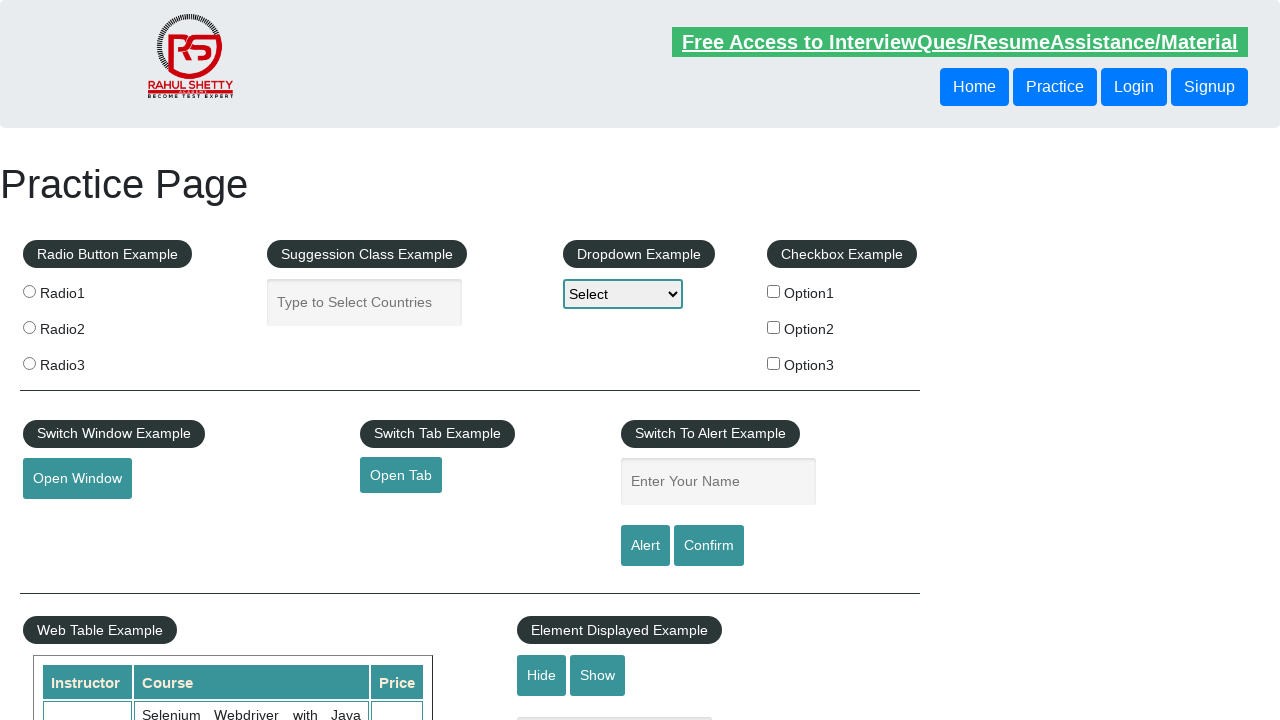

Scrolled to mouse hover element
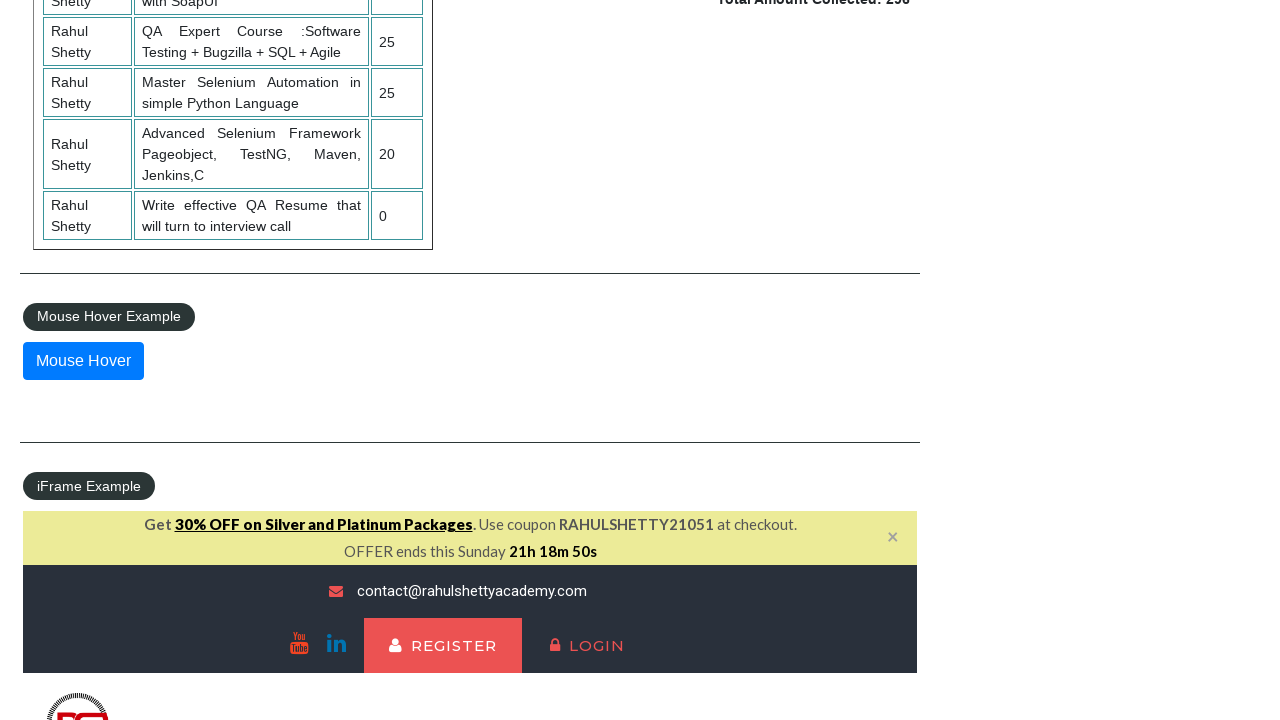

Hovered over mouse hover element to reveal dropdown menu at (83, 361) on #mousehover
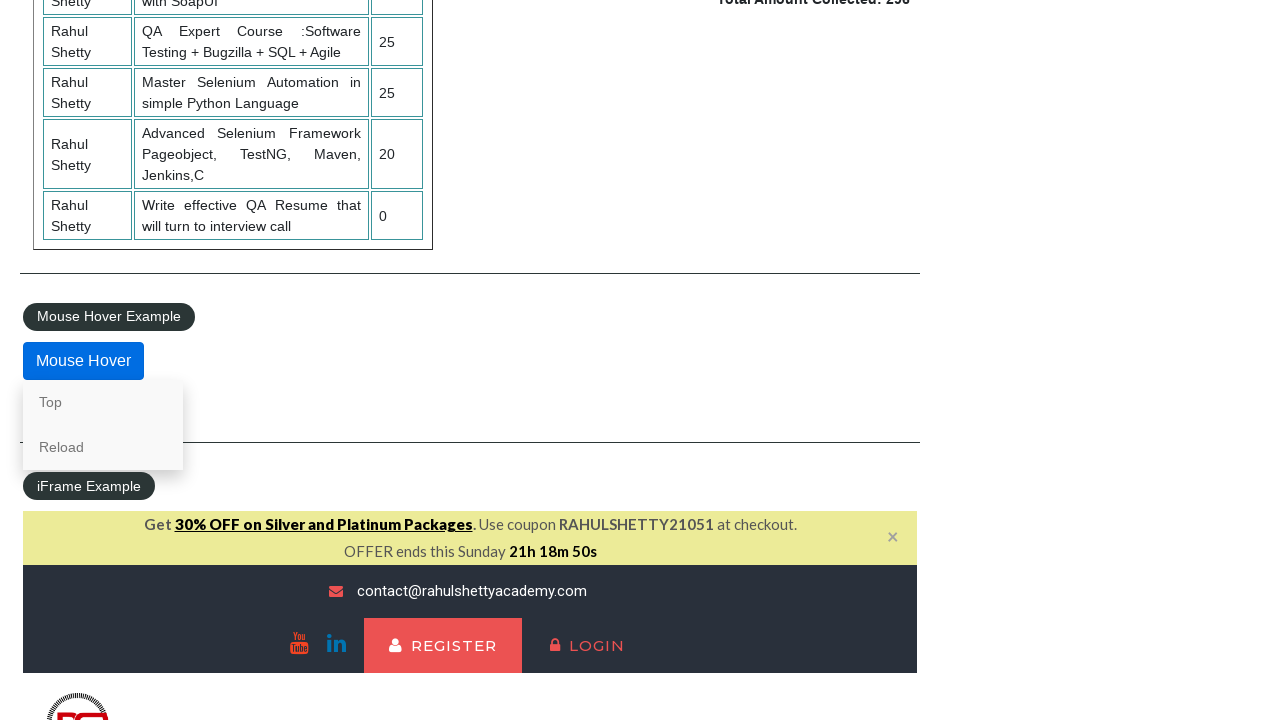

Clicked on 'Top' option from dropdown menu at (103, 402) on a:text('Top')
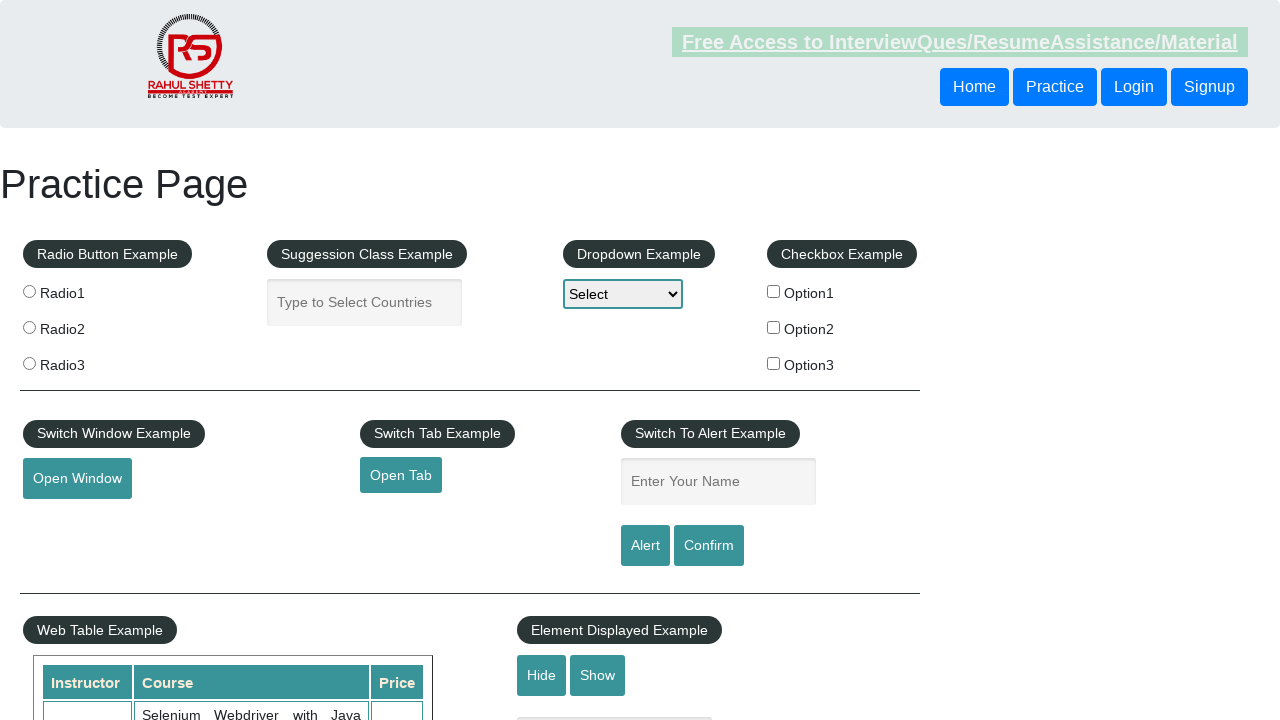

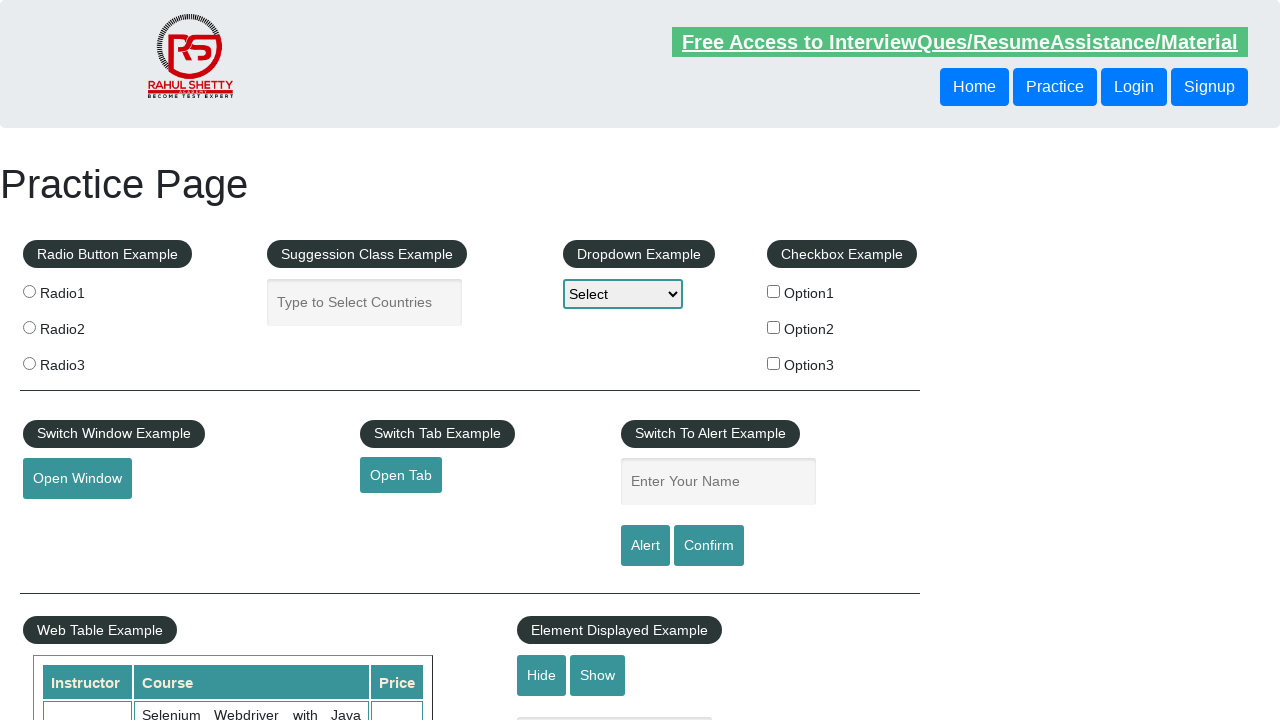